Tests filtering to show only completed todo items by clicking the Completed filter link.

Starting URL: https://demo.playwright.dev/todomvc

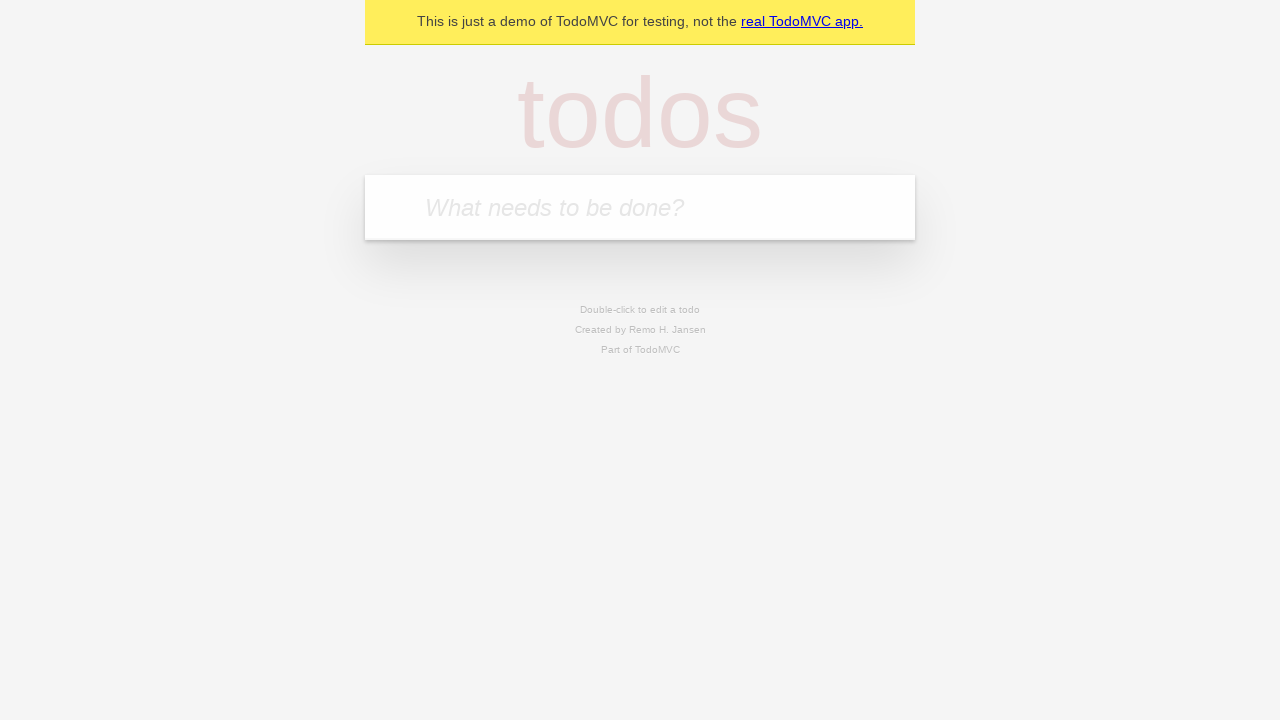

Filled todo input with 'buy some cheese' on internal:attr=[placeholder="What needs to be done?"i]
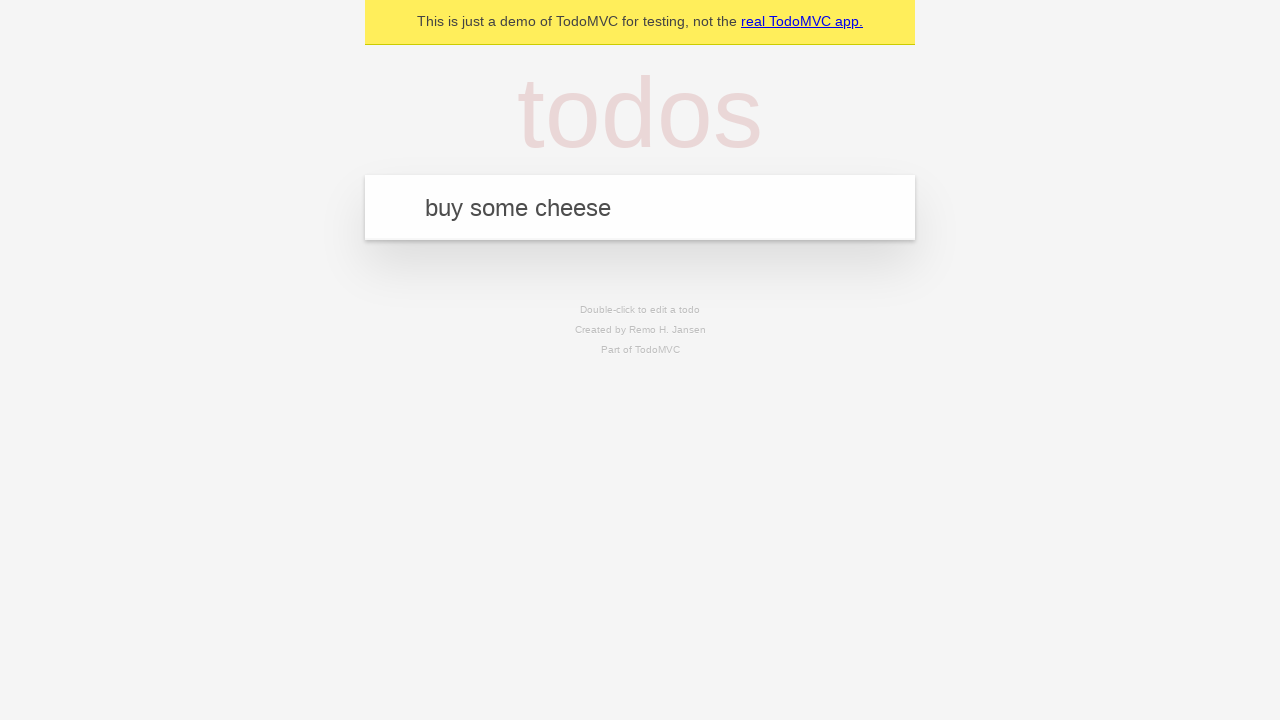

Pressed Enter to add first todo item on internal:attr=[placeholder="What needs to be done?"i]
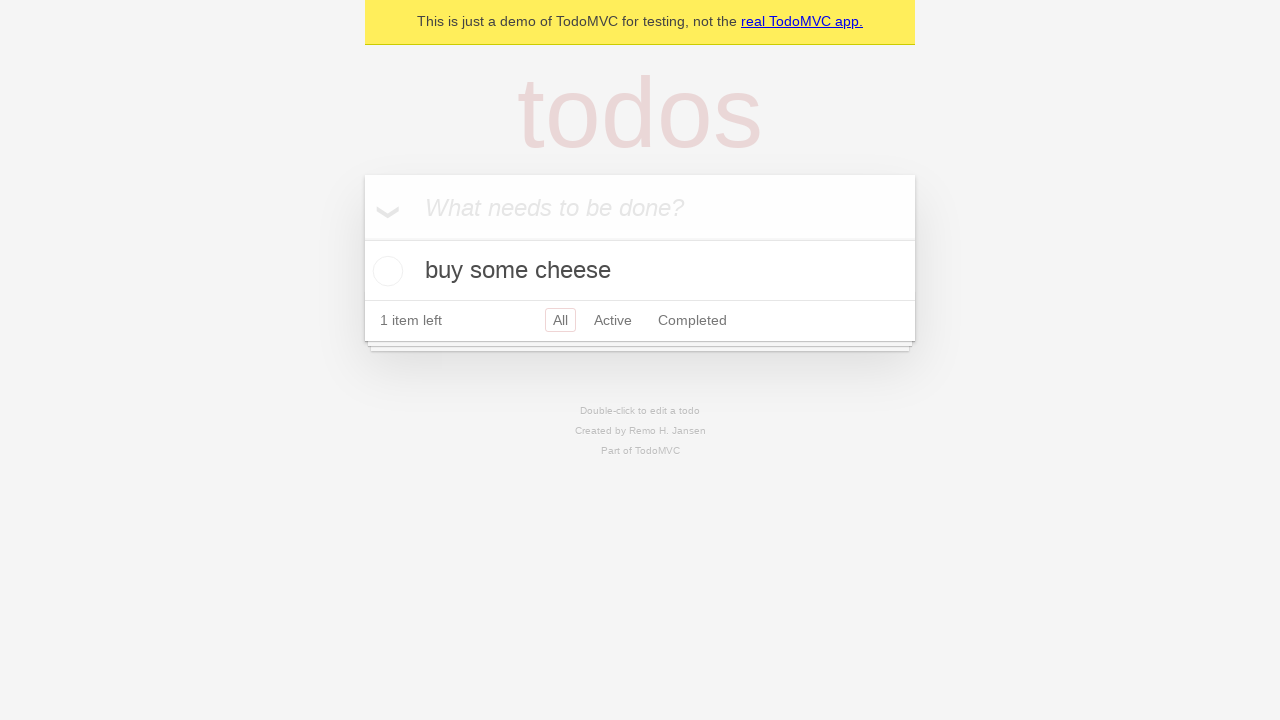

Filled todo input with 'feed the cat' on internal:attr=[placeholder="What needs to be done?"i]
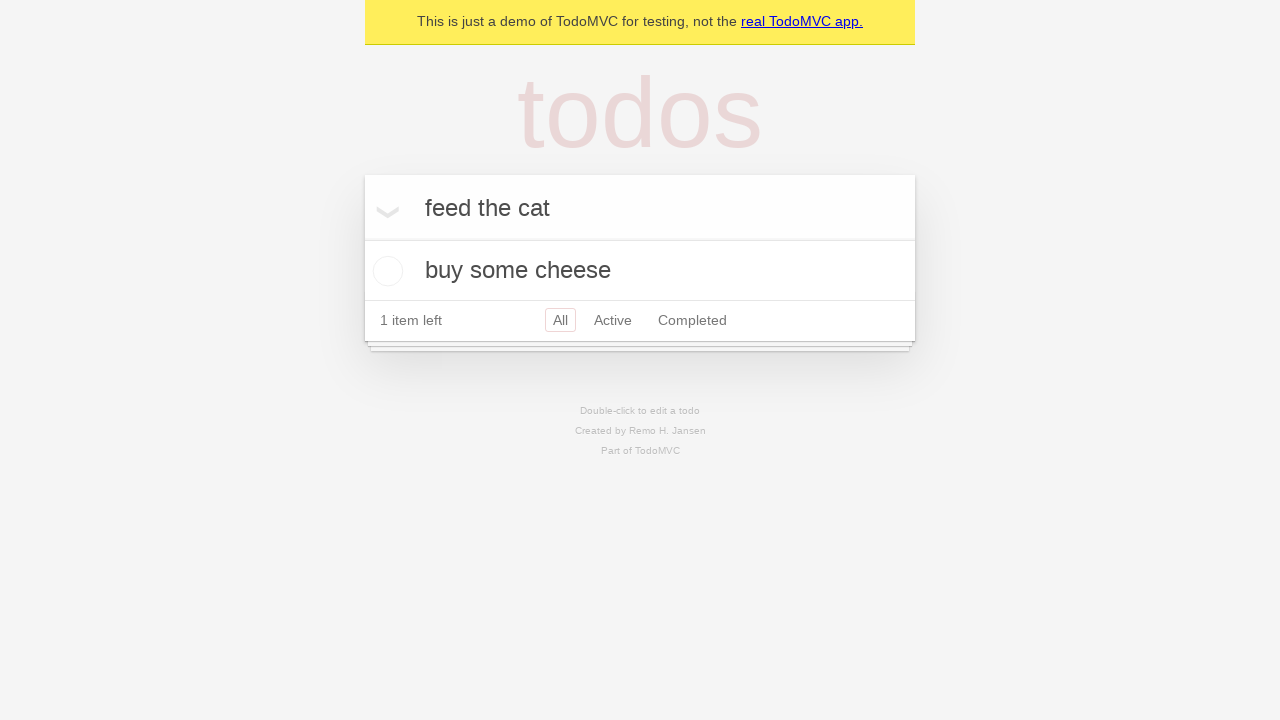

Pressed Enter to add second todo item on internal:attr=[placeholder="What needs to be done?"i]
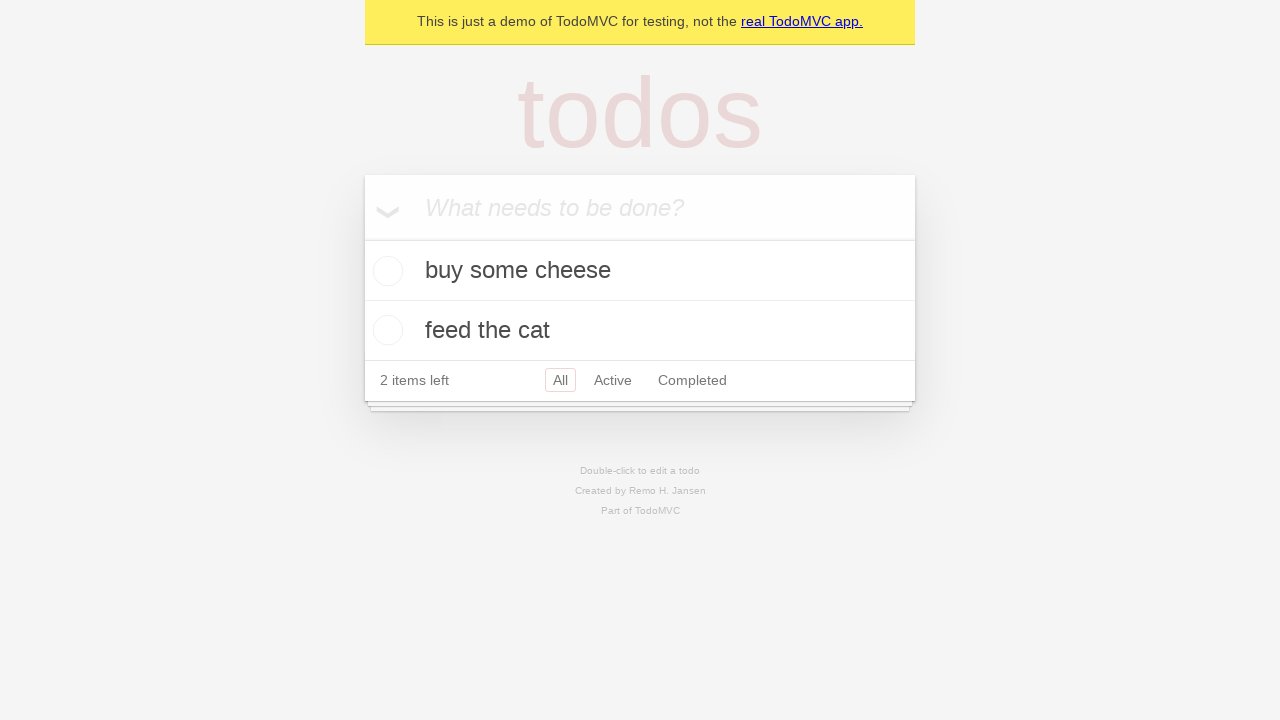

Filled todo input with 'book a doctors appointment' on internal:attr=[placeholder="What needs to be done?"i]
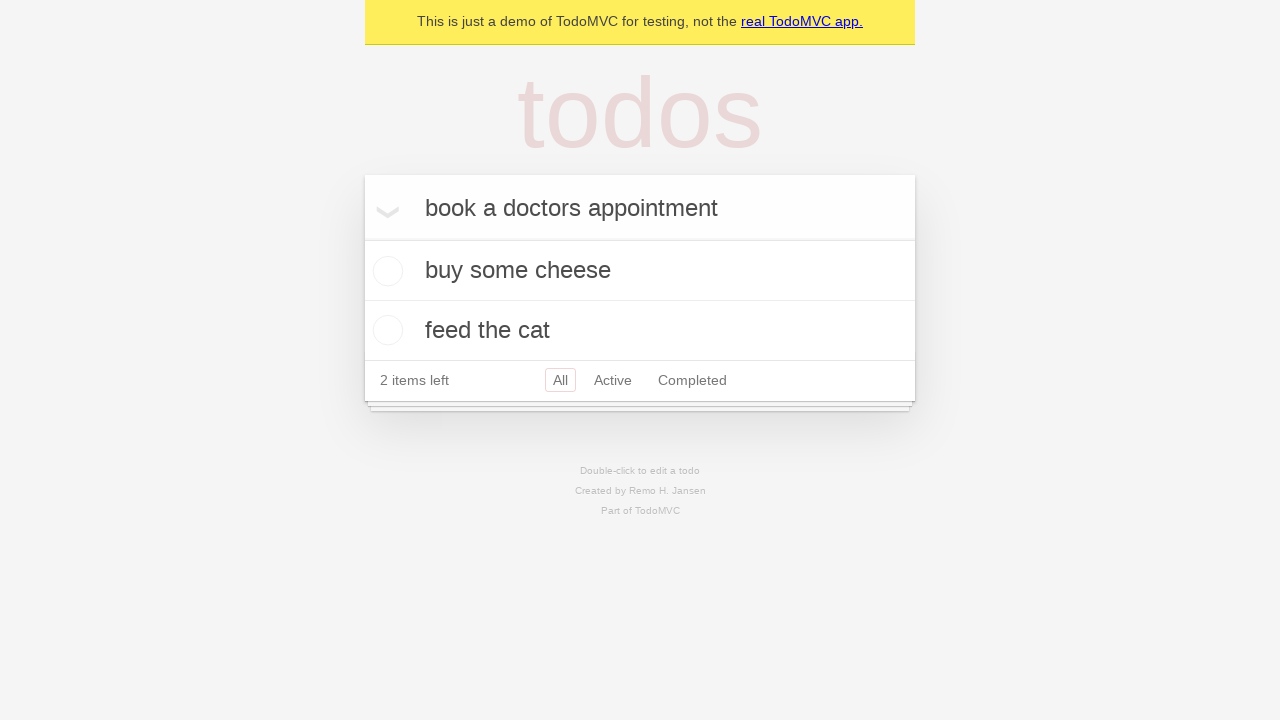

Pressed Enter to add third todo item on internal:attr=[placeholder="What needs to be done?"i]
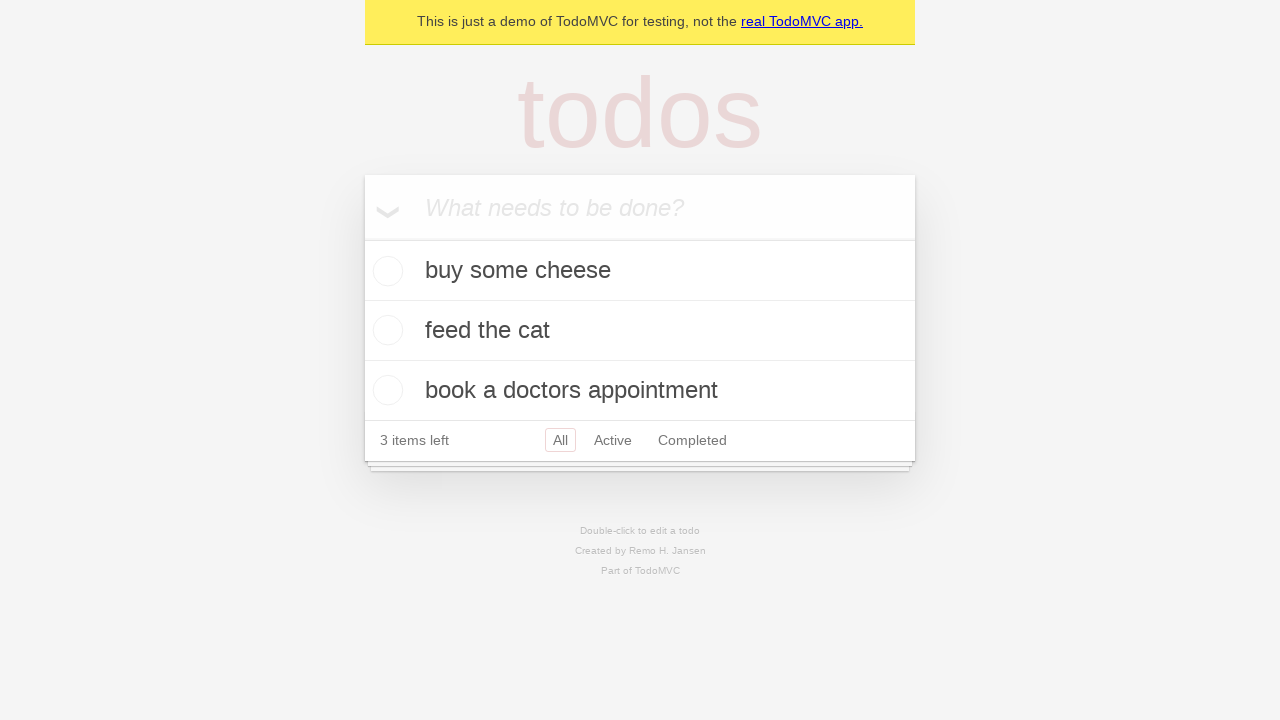

Marked second todo item as complete by checking checkbox at (385, 330) on internal:testid=[data-testid="todo-item"s] >> nth=1 >> internal:role=checkbox
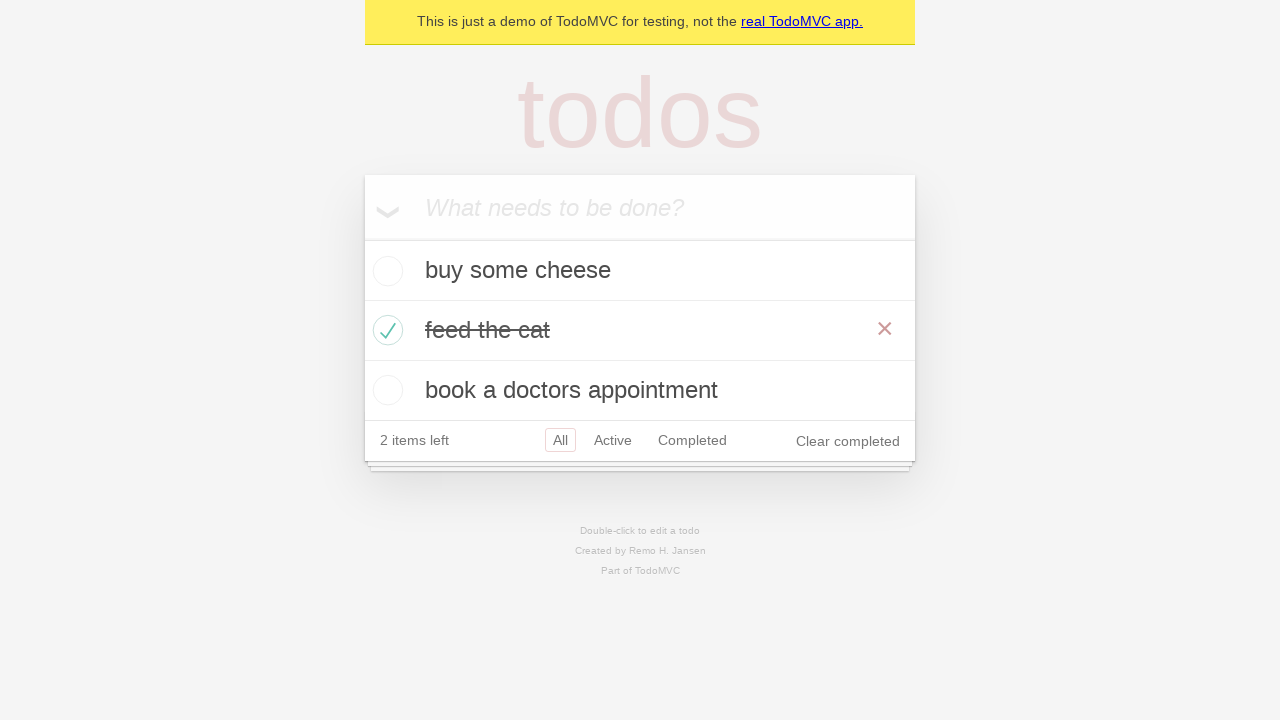

Clicked Completed filter link to display only completed items at (692, 440) on internal:role=link[name="Completed"i]
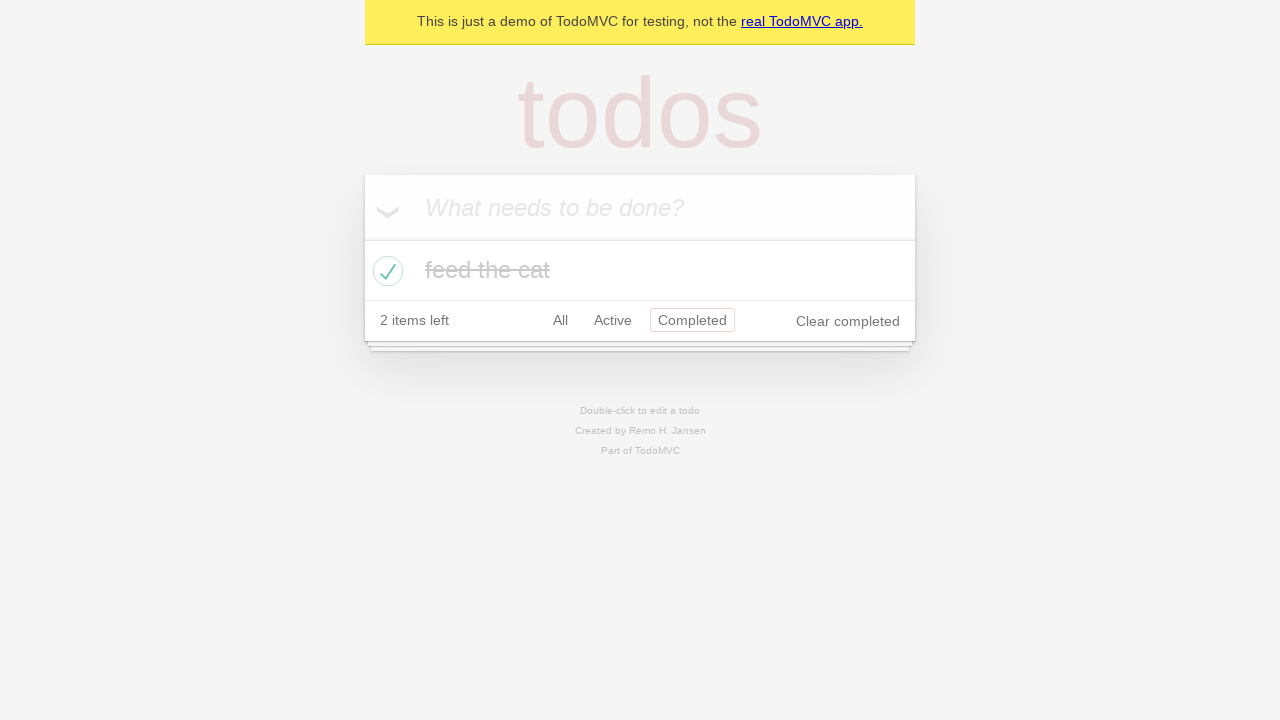

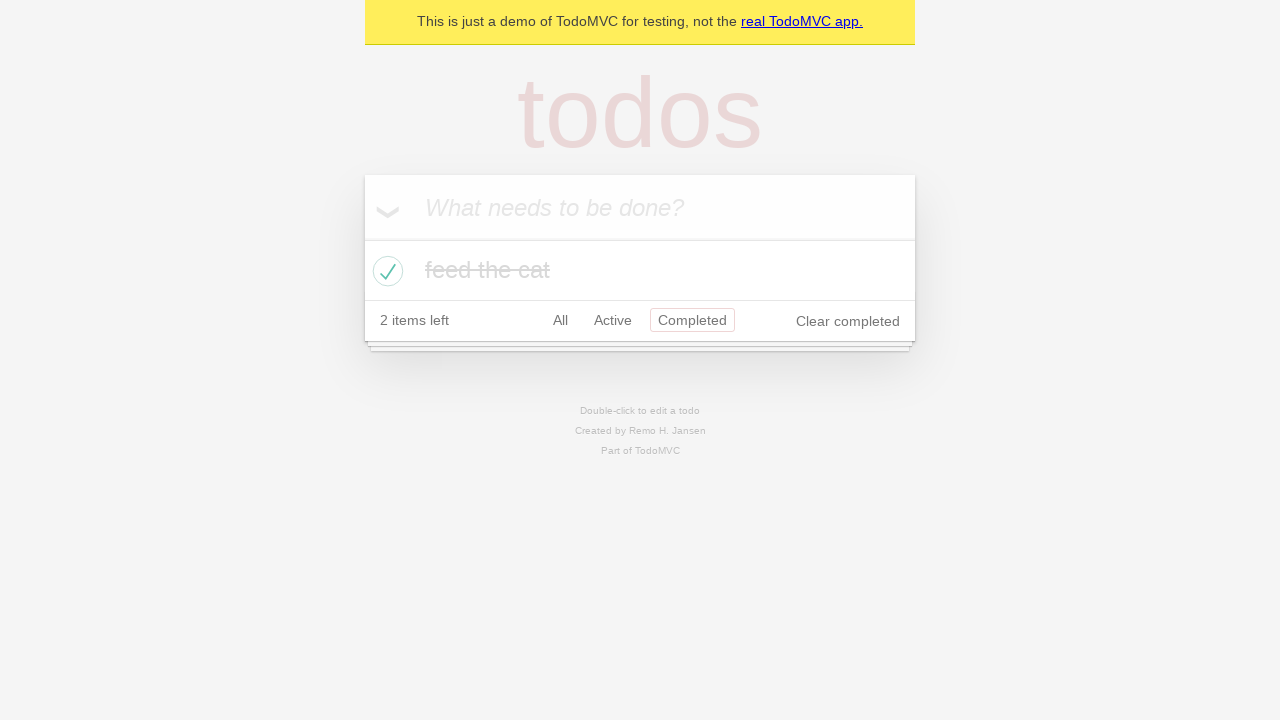